Tests show/hide button functionality by clicking a show button, verifying text appears, then clicking hide button

Starting URL: https://kristinek.github.io/site/examples/actions

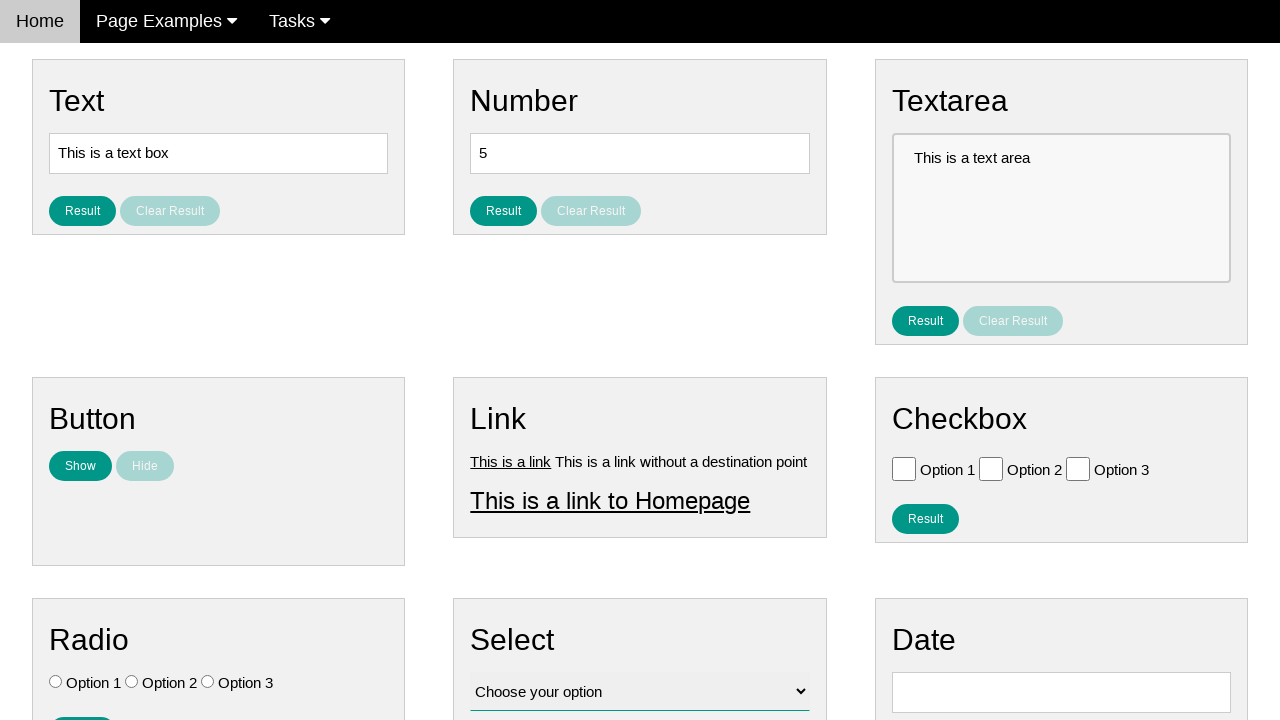

Clicked show button to reveal hidden text at (80, 466) on #show_text
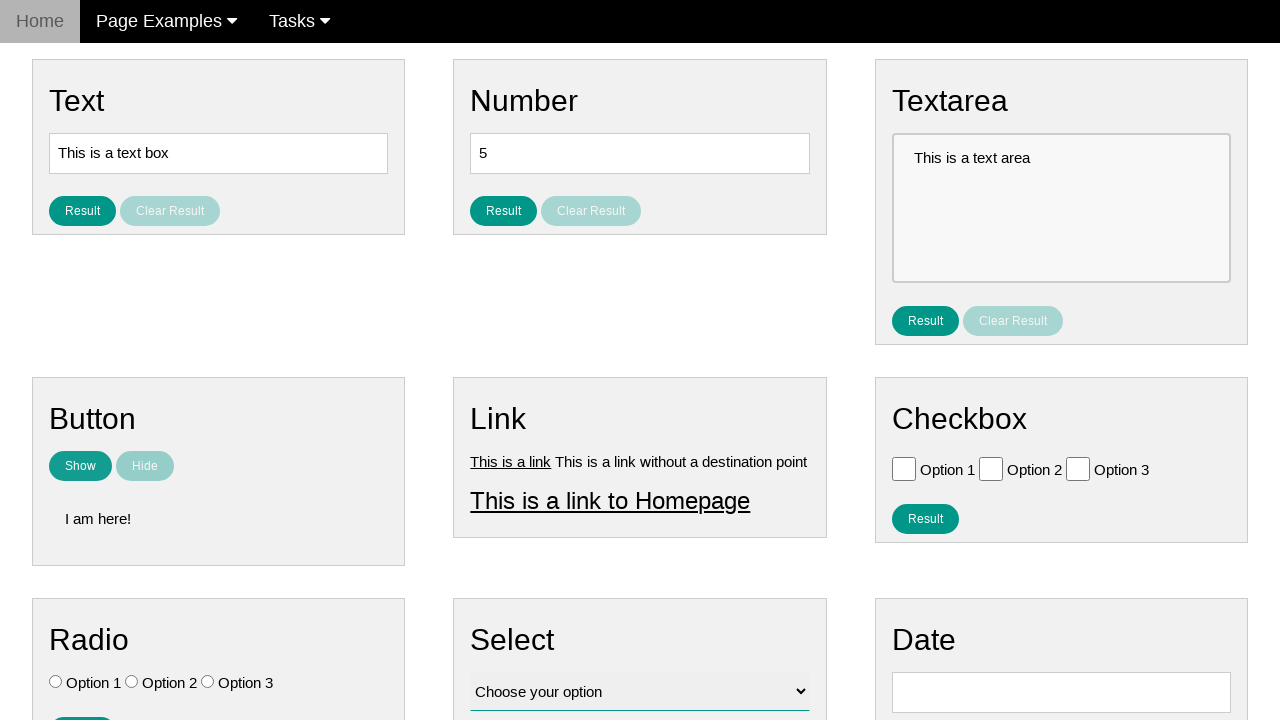

Hidden text appeared and is now visible
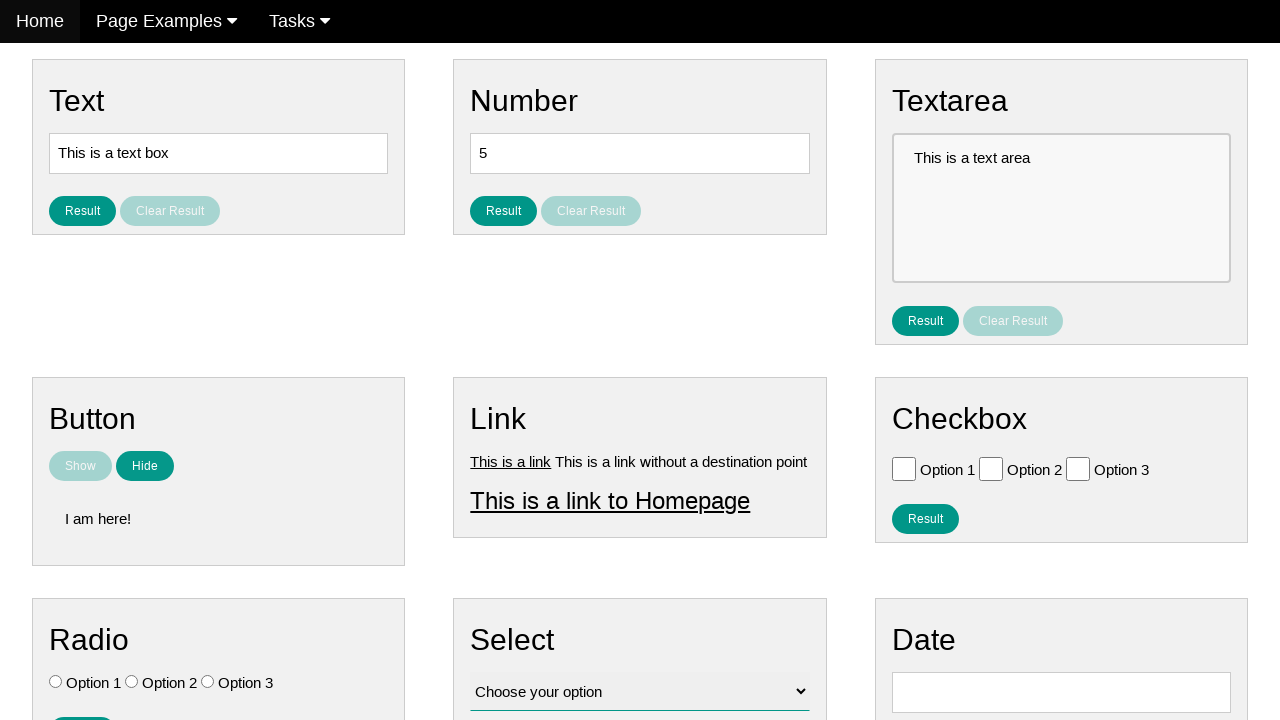

Clicked hide button to conceal the text at (145, 466) on [name='hide_text']
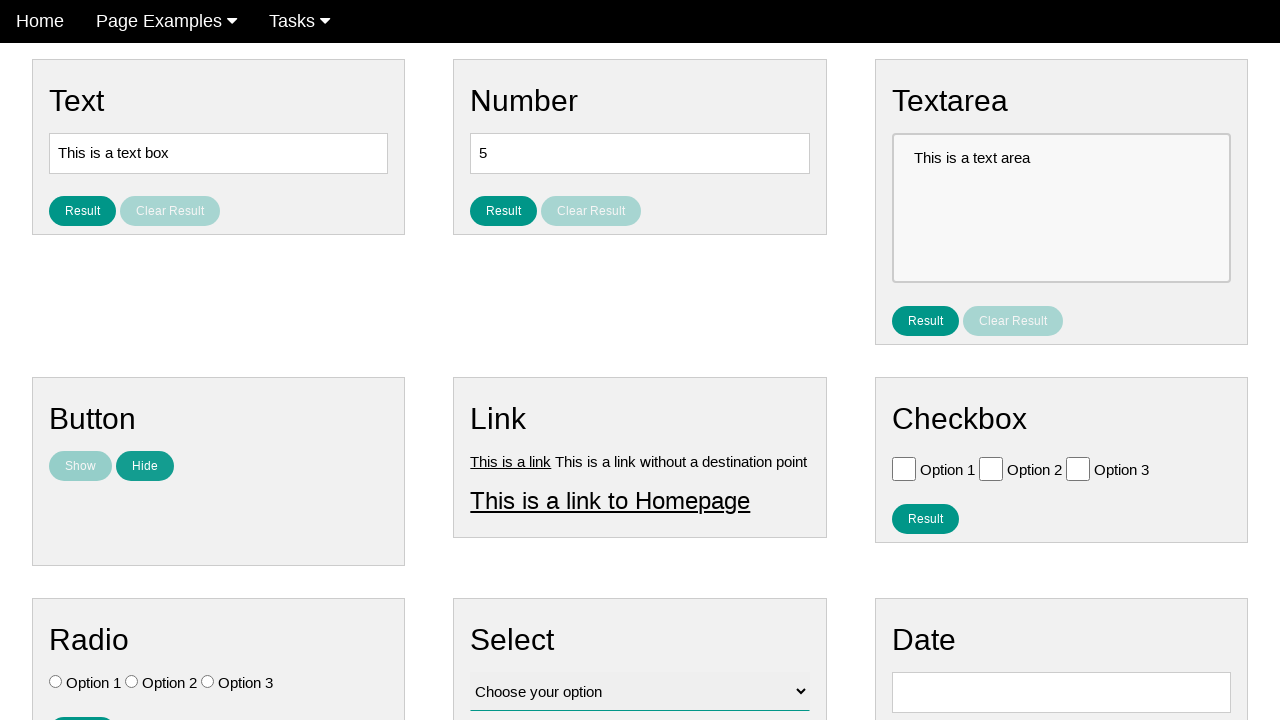

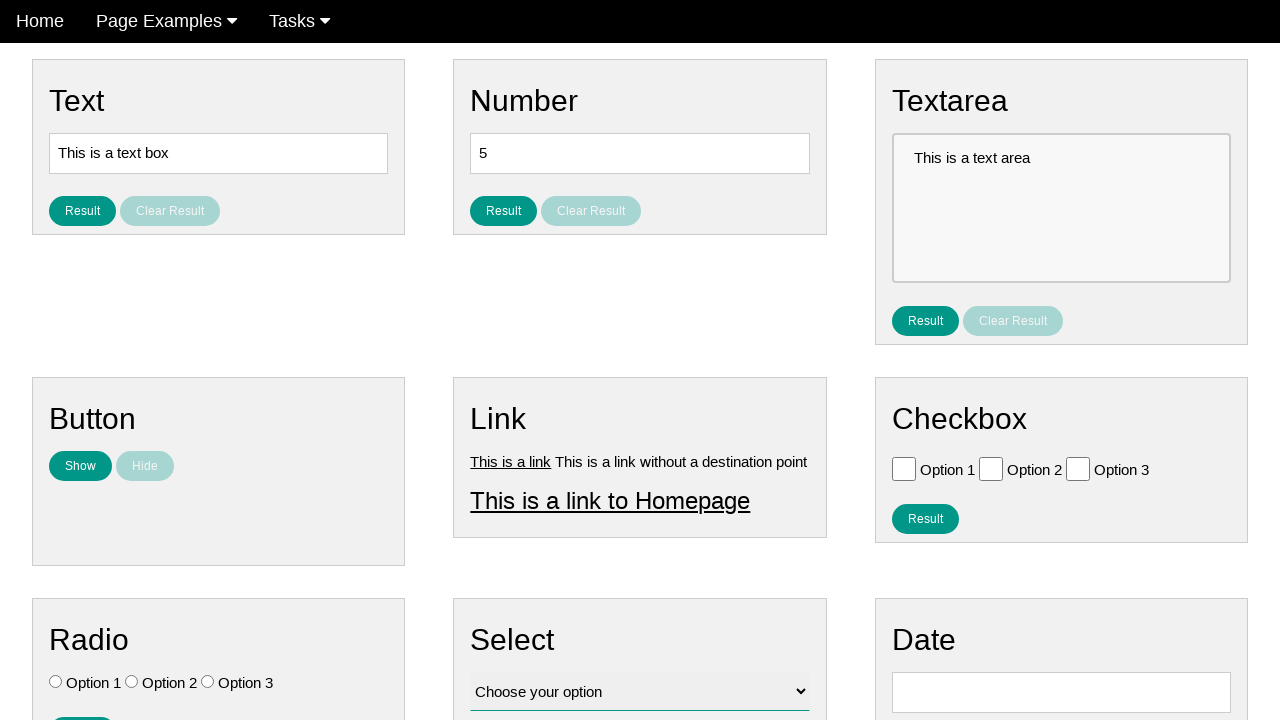